Navigates to a practice website and clicks on the "A/B Testing" link to test link navigation functionality

Starting URL: https://practice.cydeo.com/

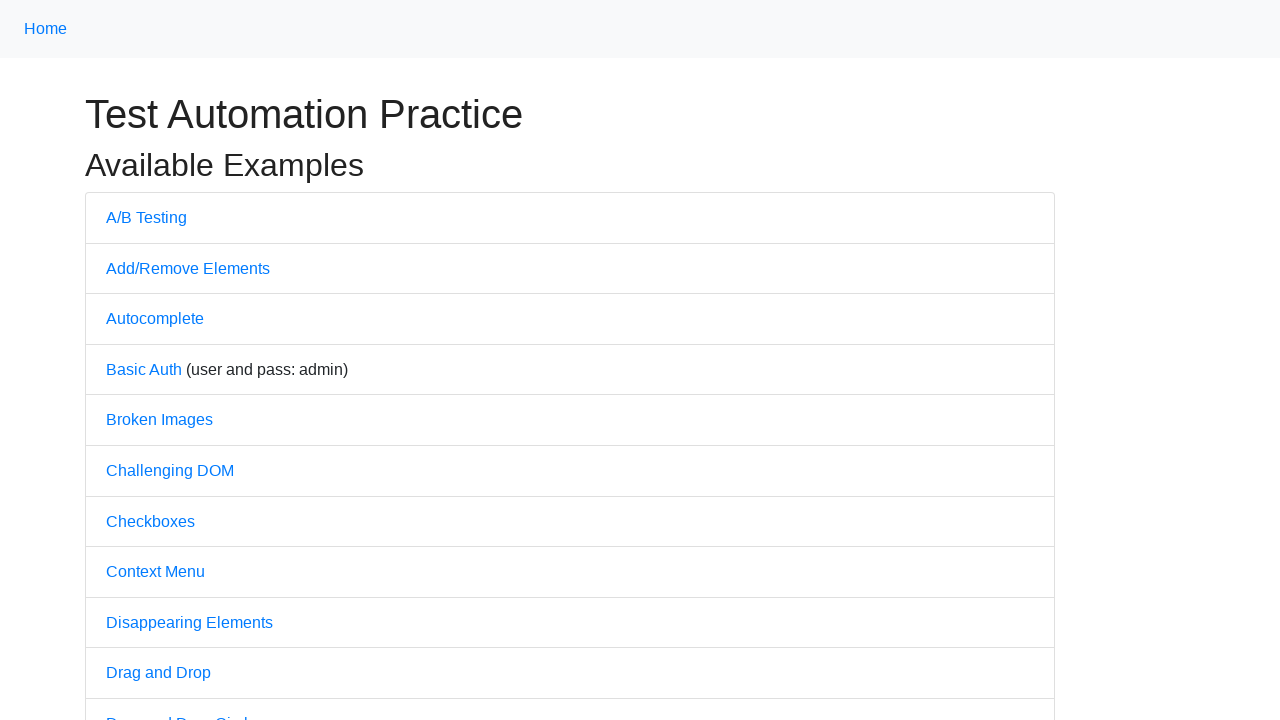

Navigated to practice website at https://practice.cydeo.com/
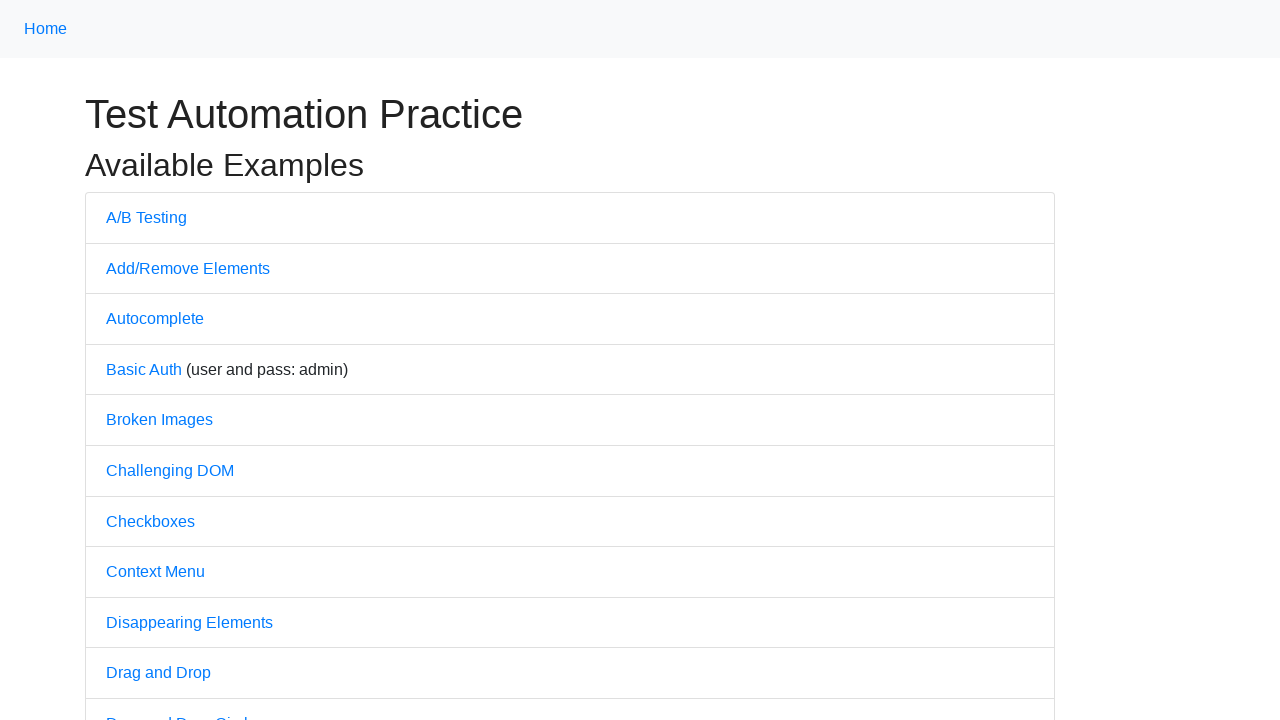

Clicked on the A/B Testing link at (146, 217) on text=A/B Testing
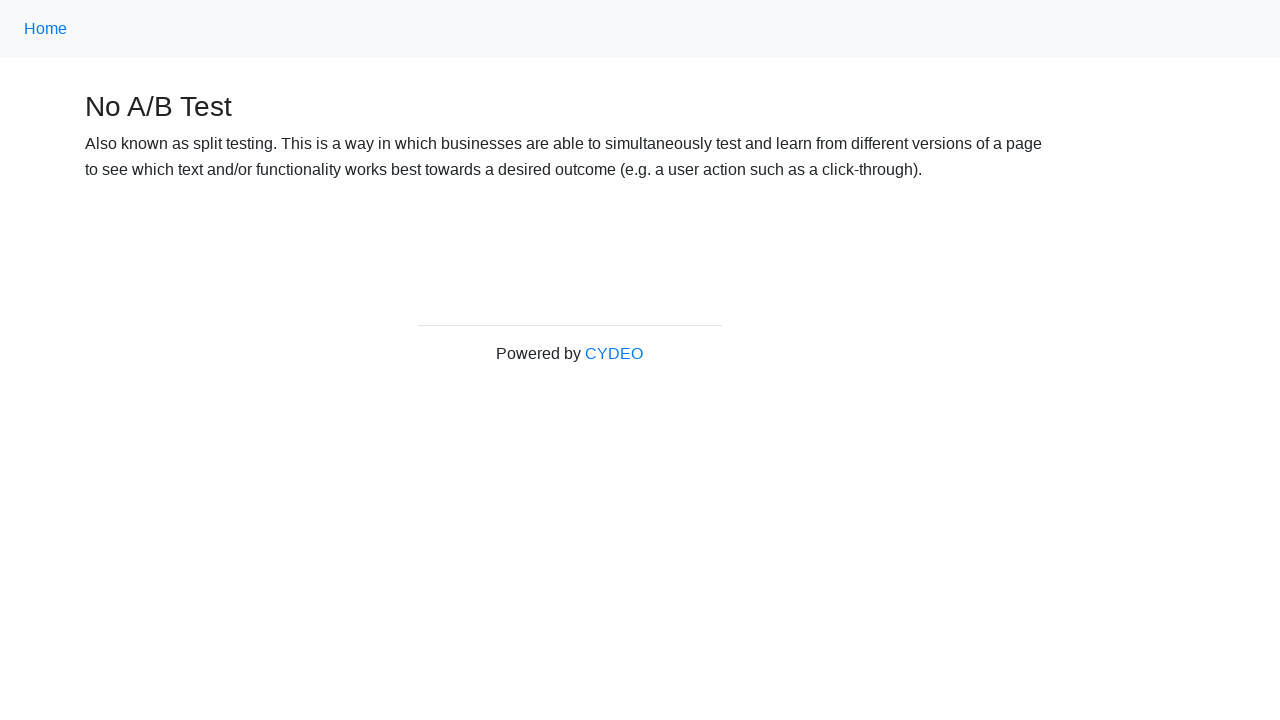

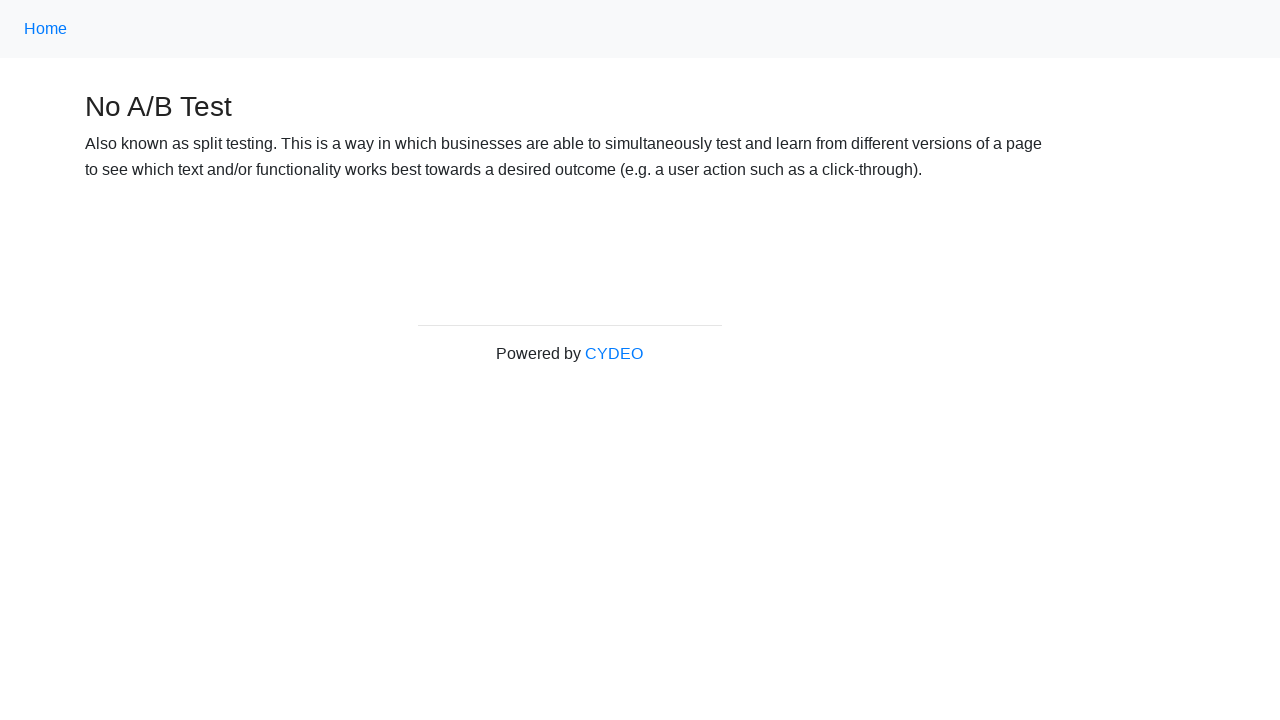